Tests alert handling by clicking a button that triggers a JavaScript alert and then accepting/dismissing the alert dialog

Starting URL: https://formy-project.herokuapp.com/switch-window

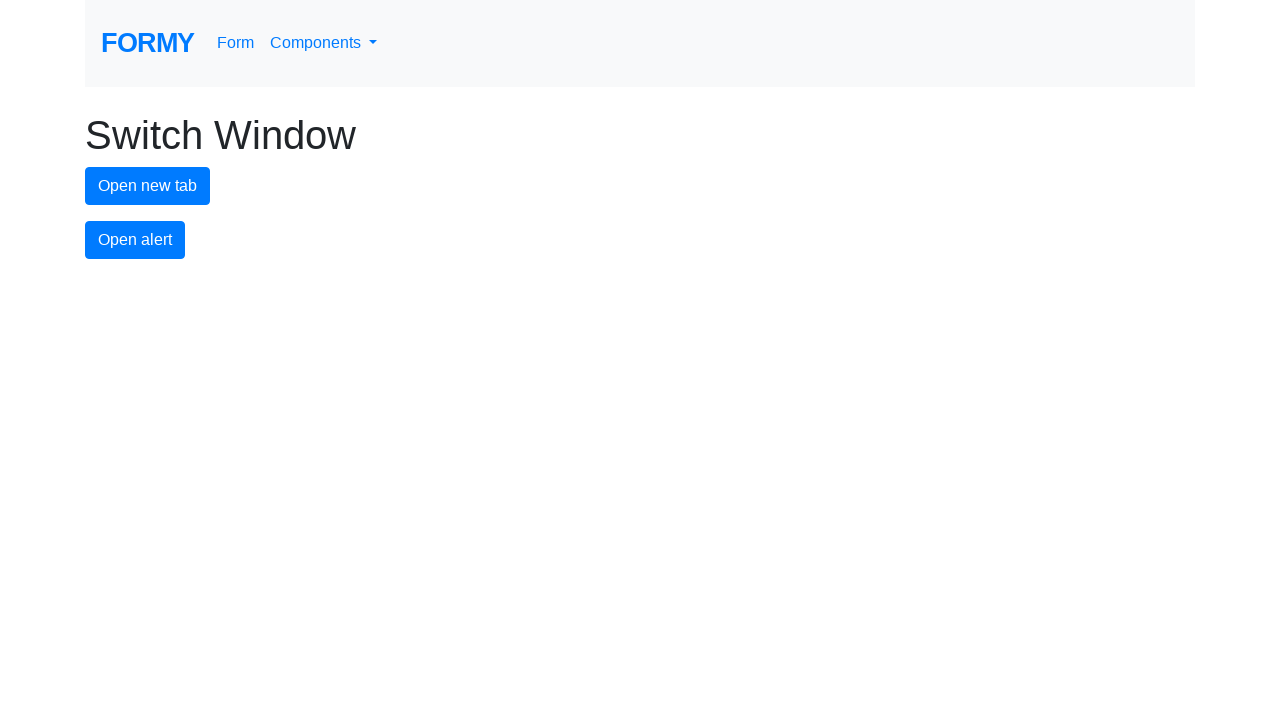

Clicked alert button to trigger JavaScript alert at (135, 240) on #alert-button
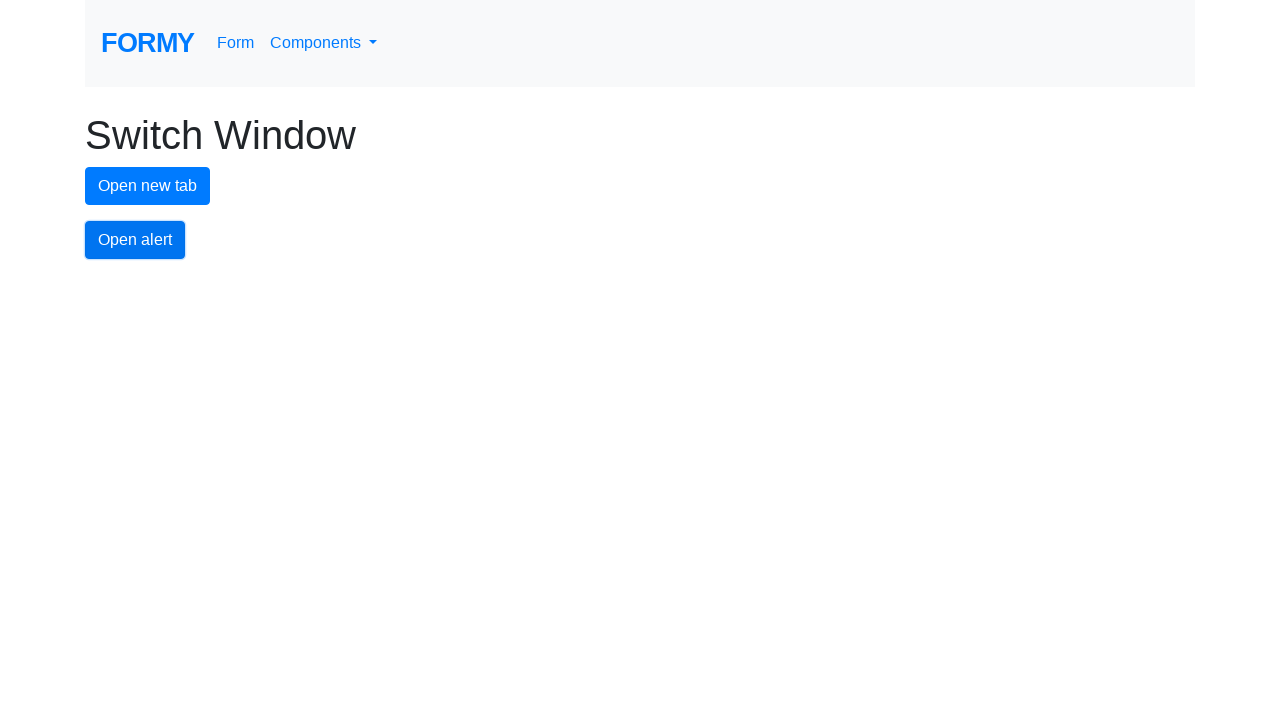

Registered dialog handler to accept alerts
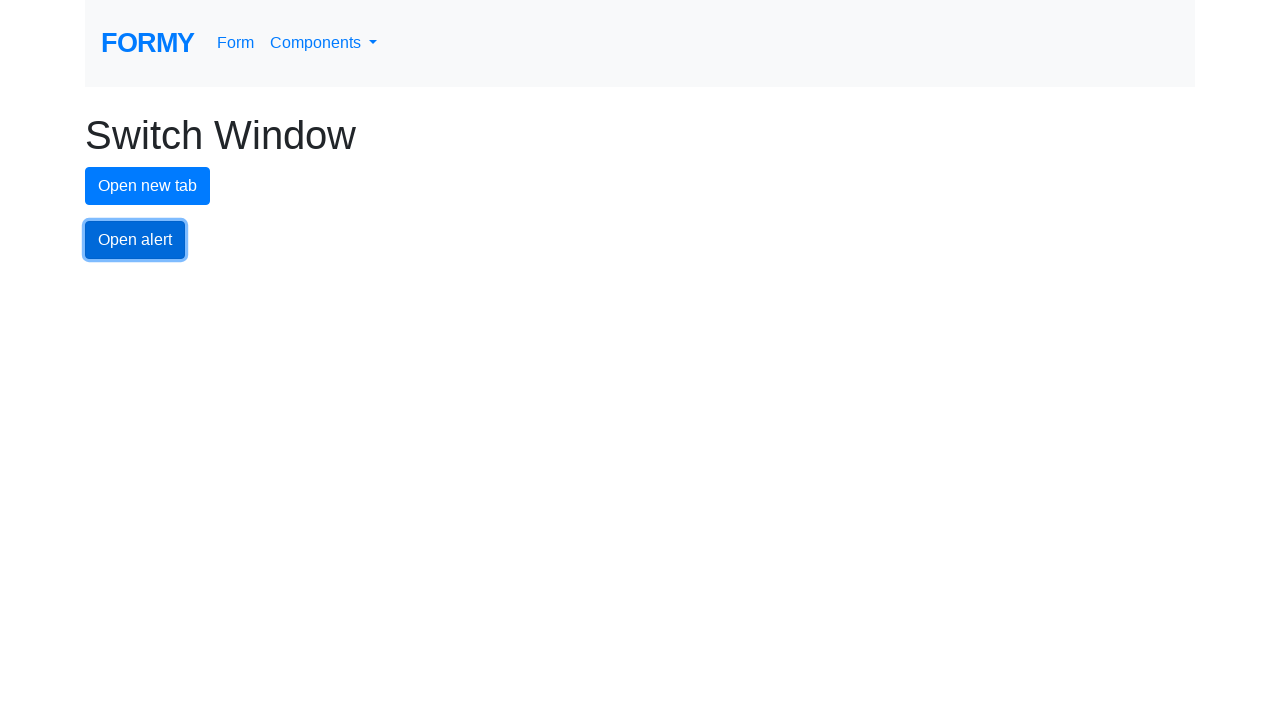

Clicked alert button again to trigger another JavaScript alert at (135, 240) on #alert-button
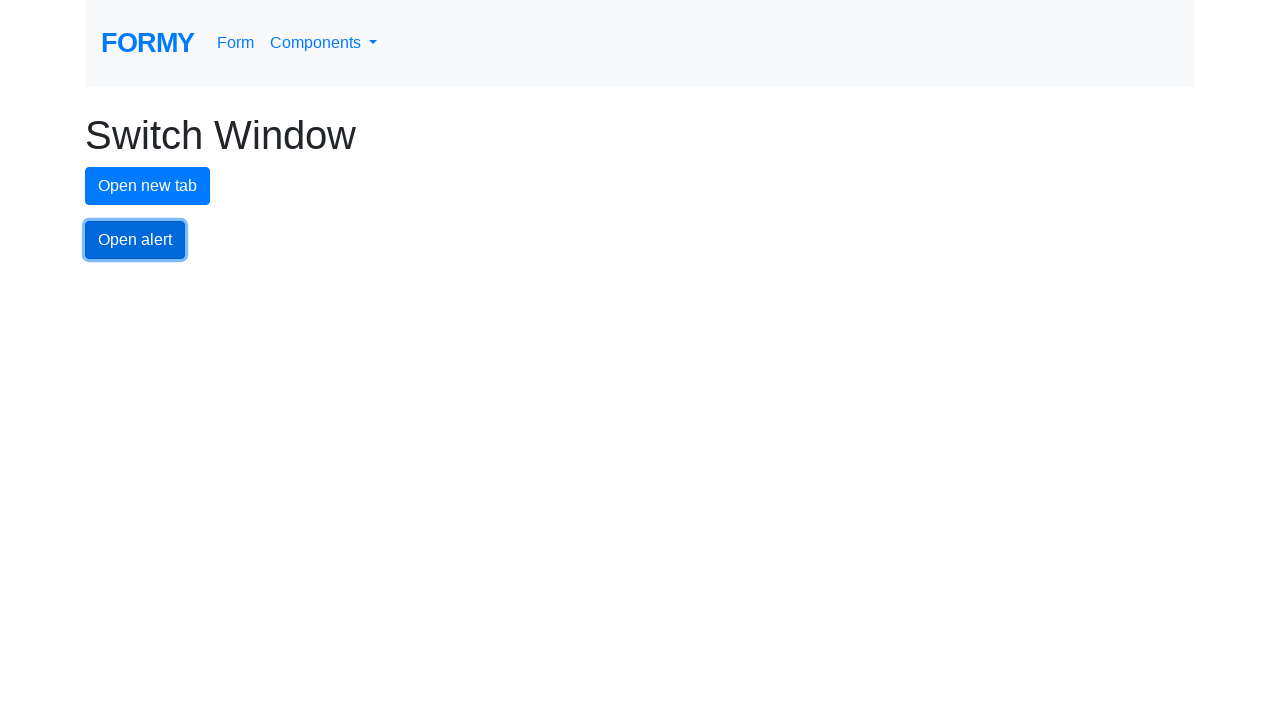

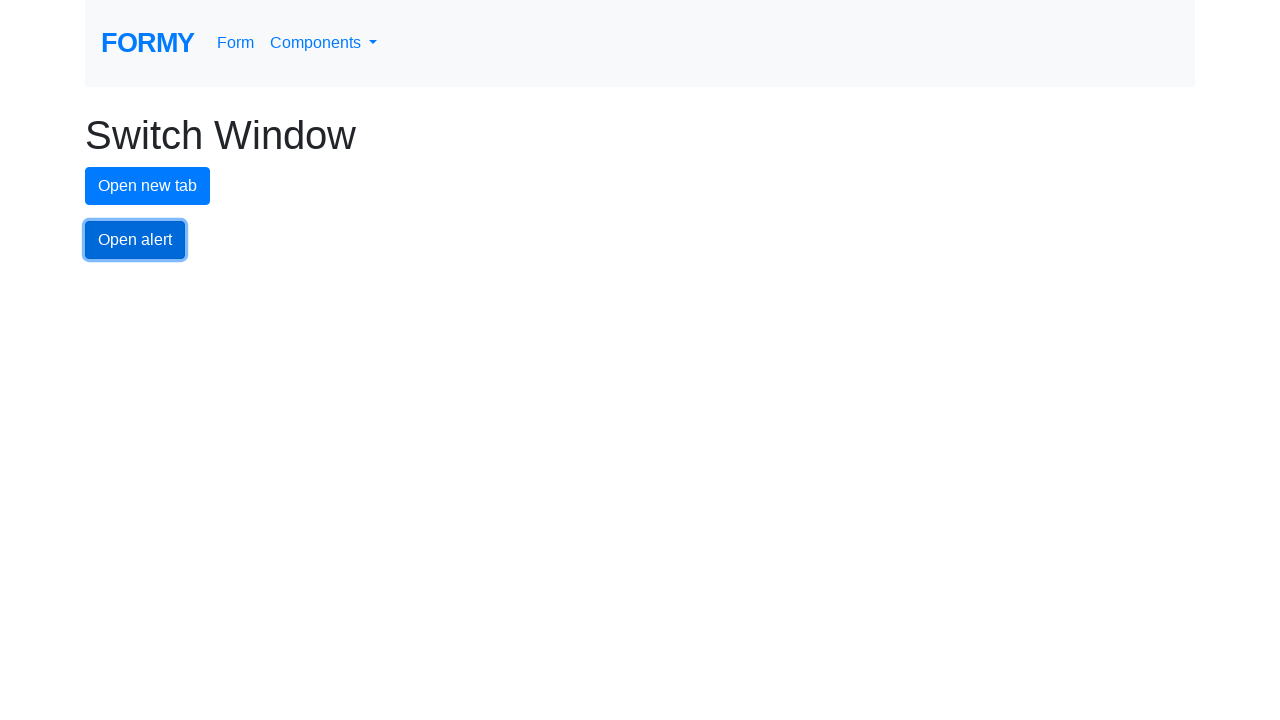